Tests drag and drop functionality on the jQuery UI droppable demo page by switching to an iframe and dragging an element onto a drop target

Starting URL: https://jqueryui.com/droppable/

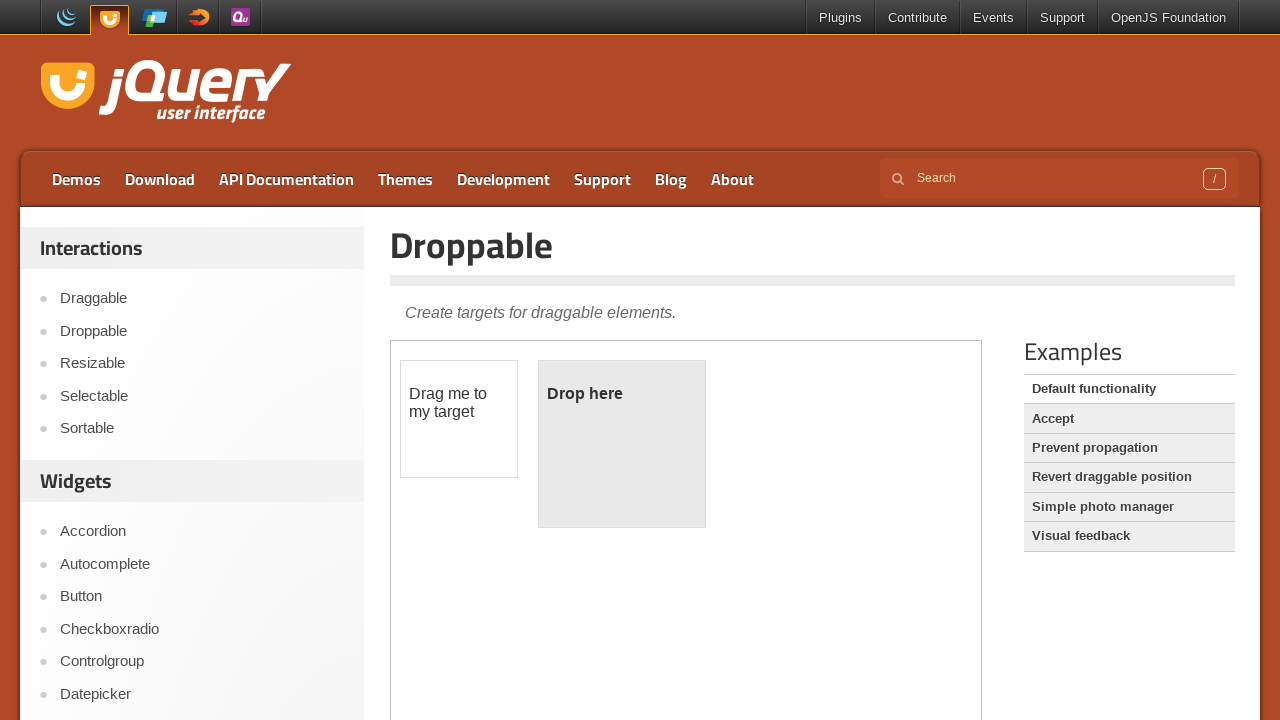

Waited for iframe to load on jQuery UI droppable demo page
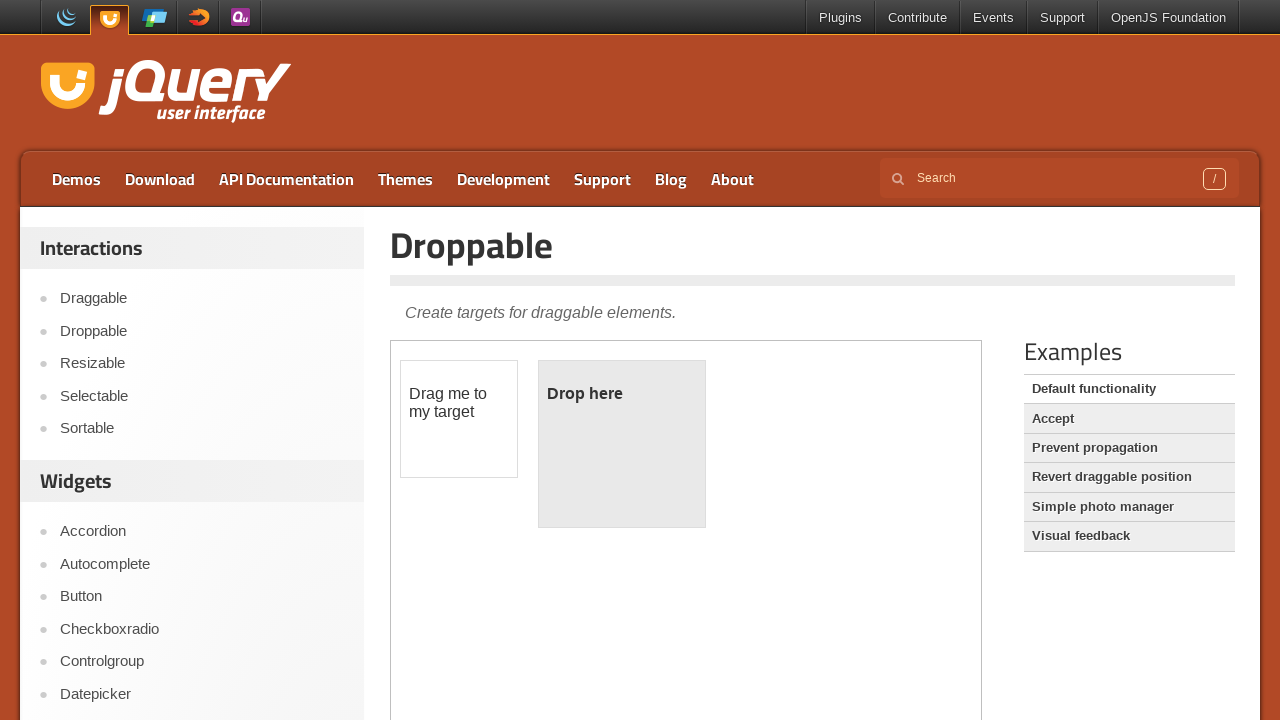

Located and switched to the first iframe containing drag and drop demo
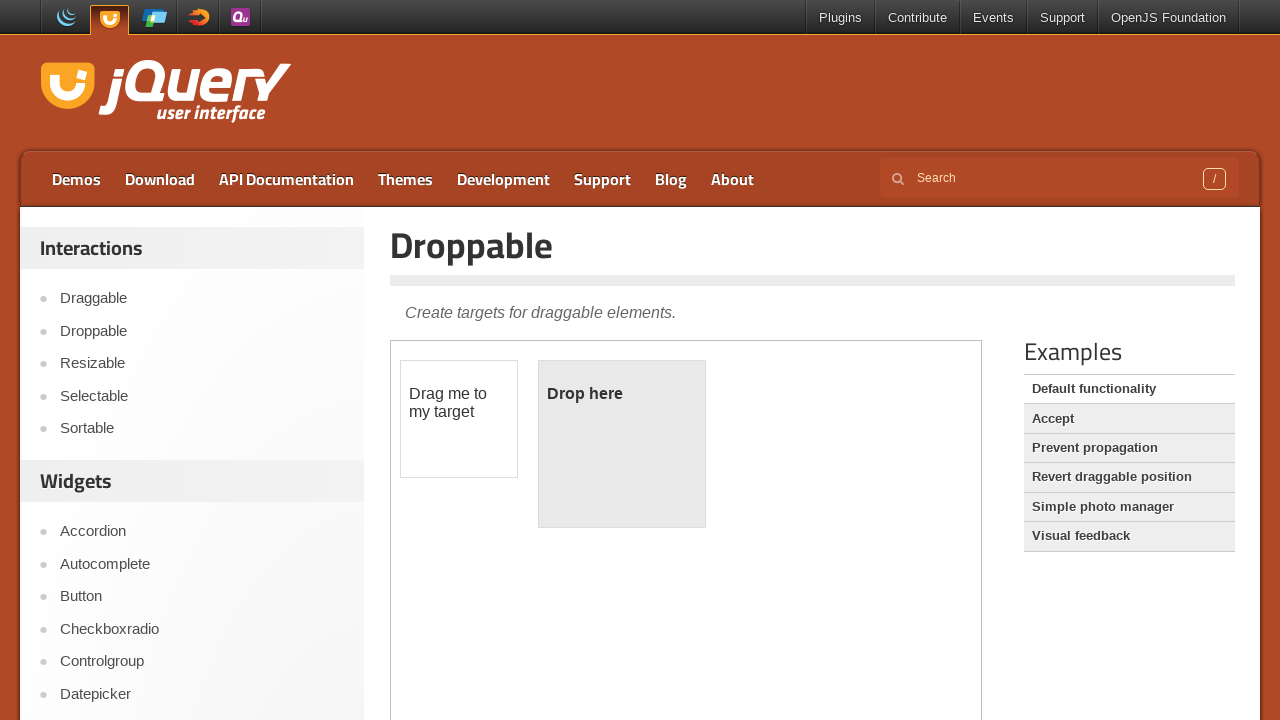

Waited for draggable element to be visible
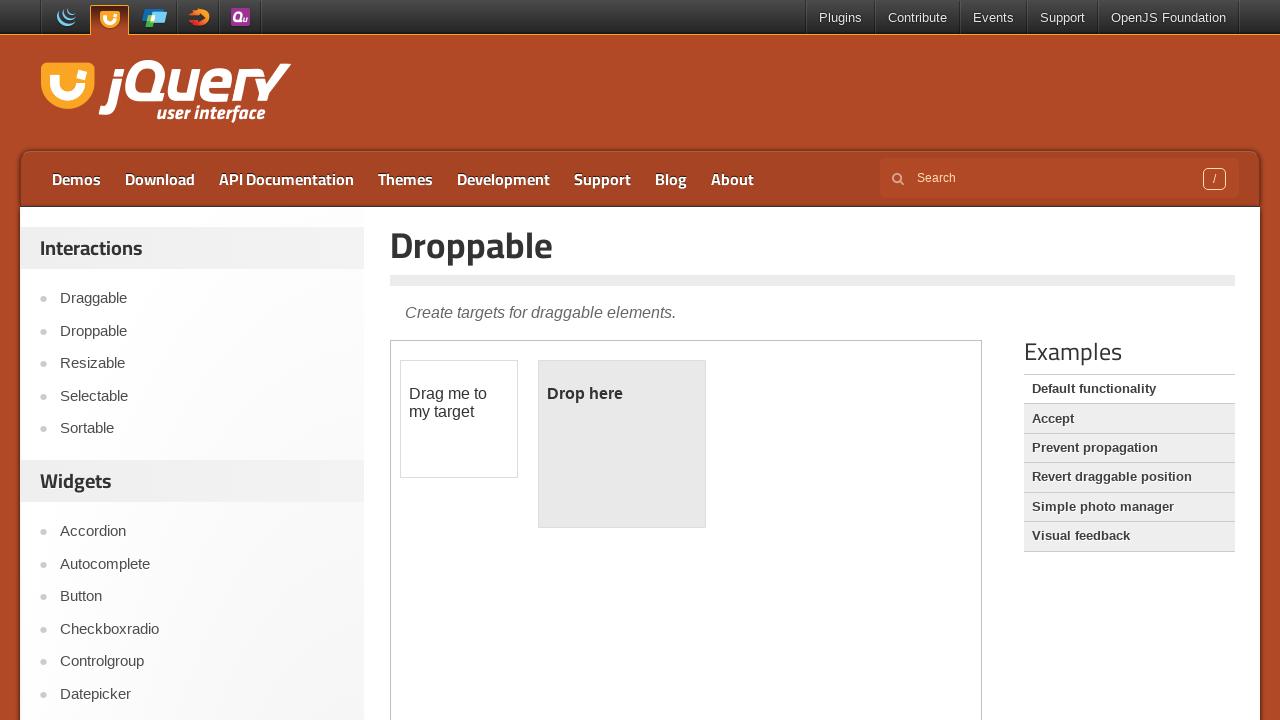

Waited for droppable element to be visible
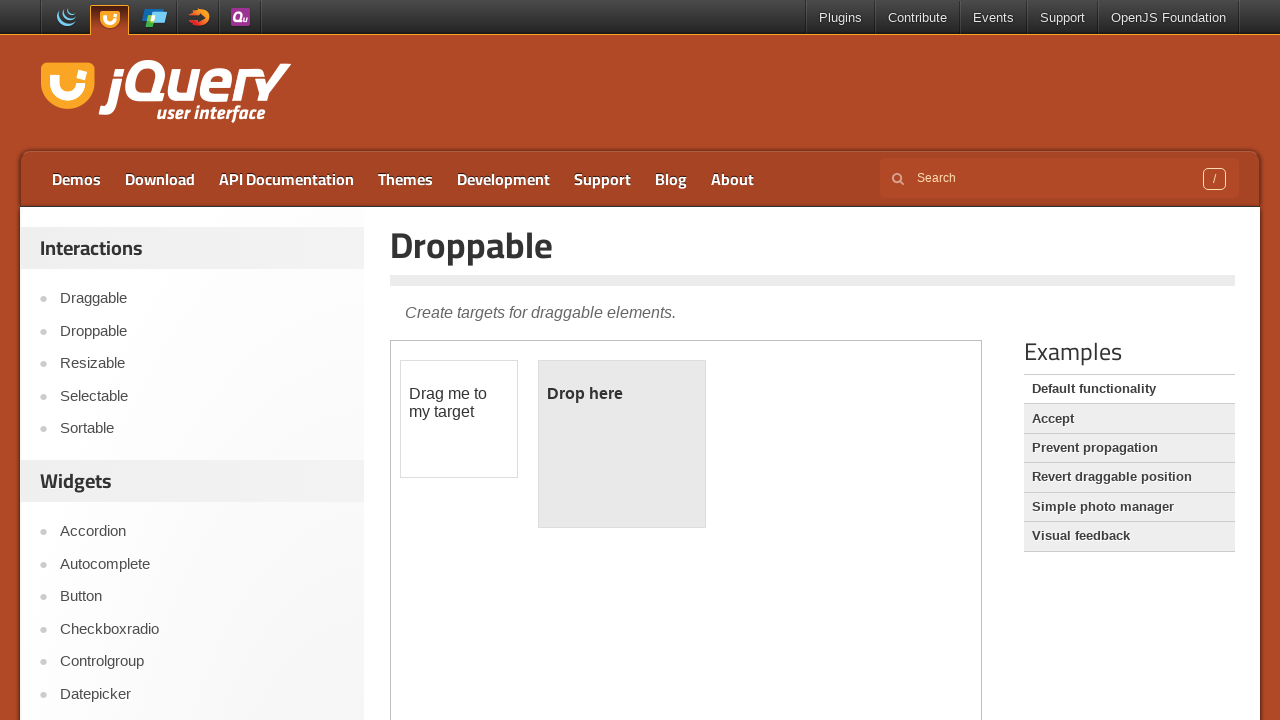

Located the draggable element
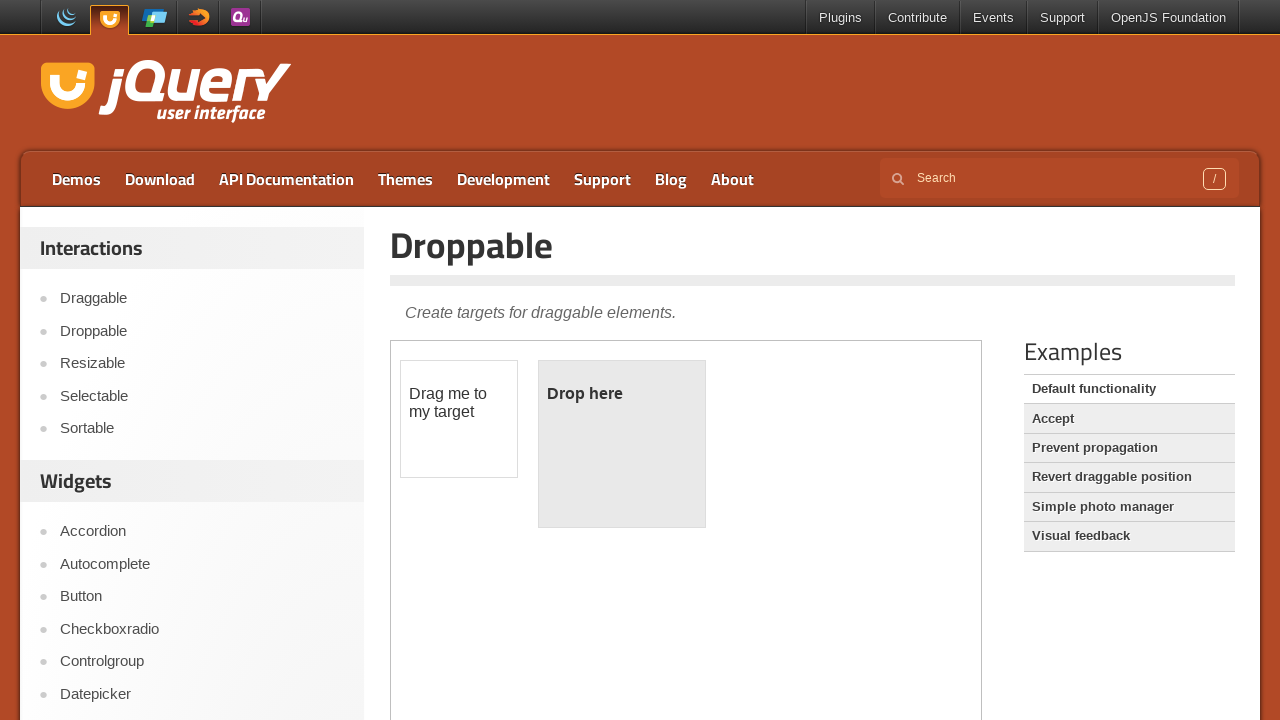

Located the droppable element
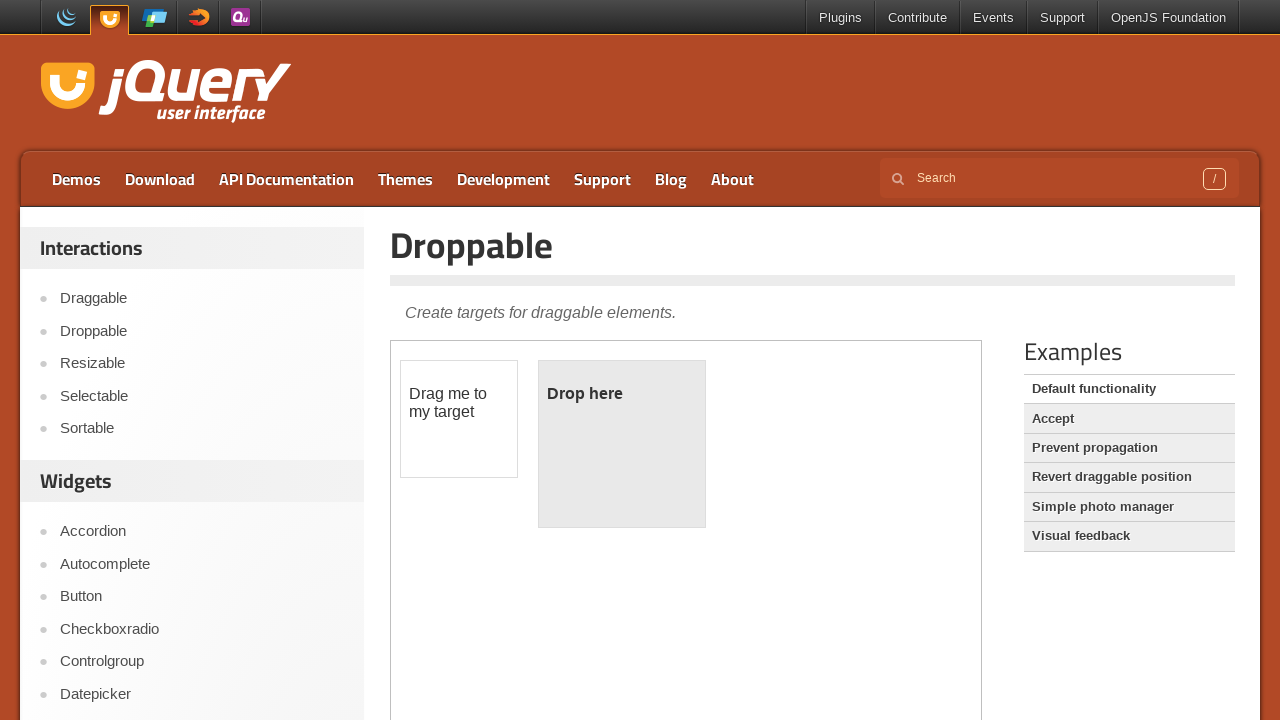

Dragged draggable element onto droppable target at (622, 444)
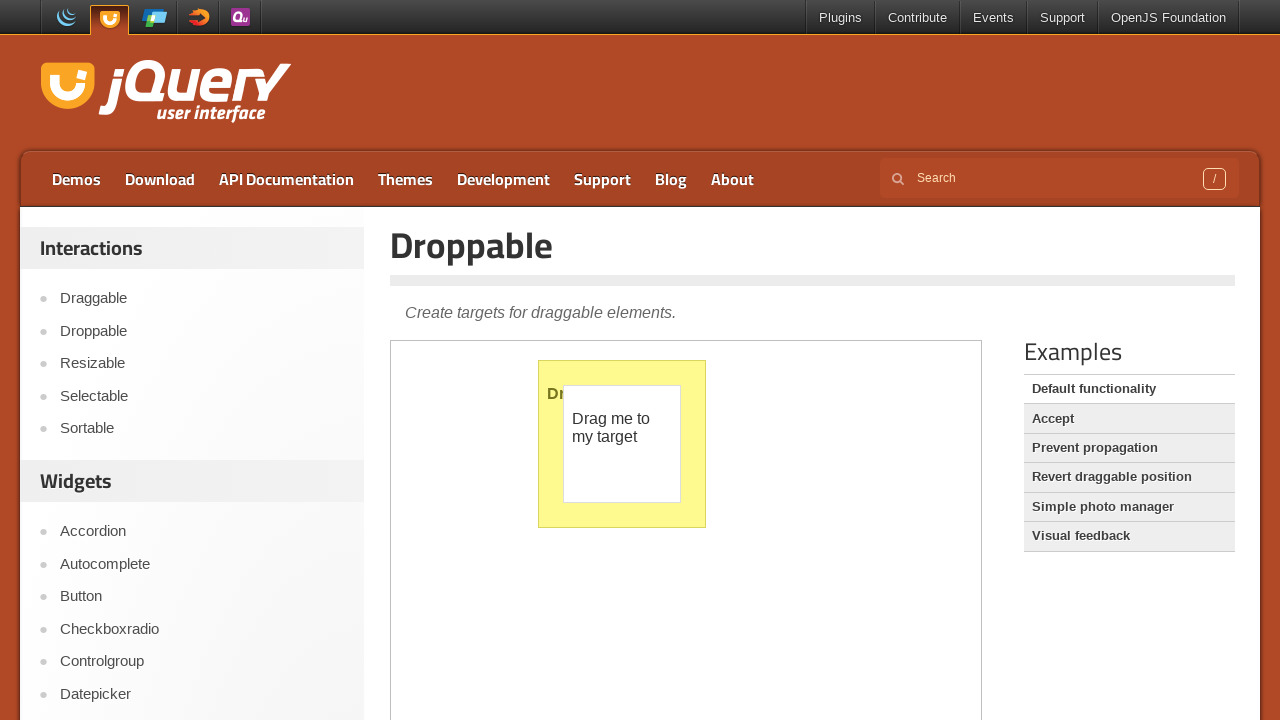

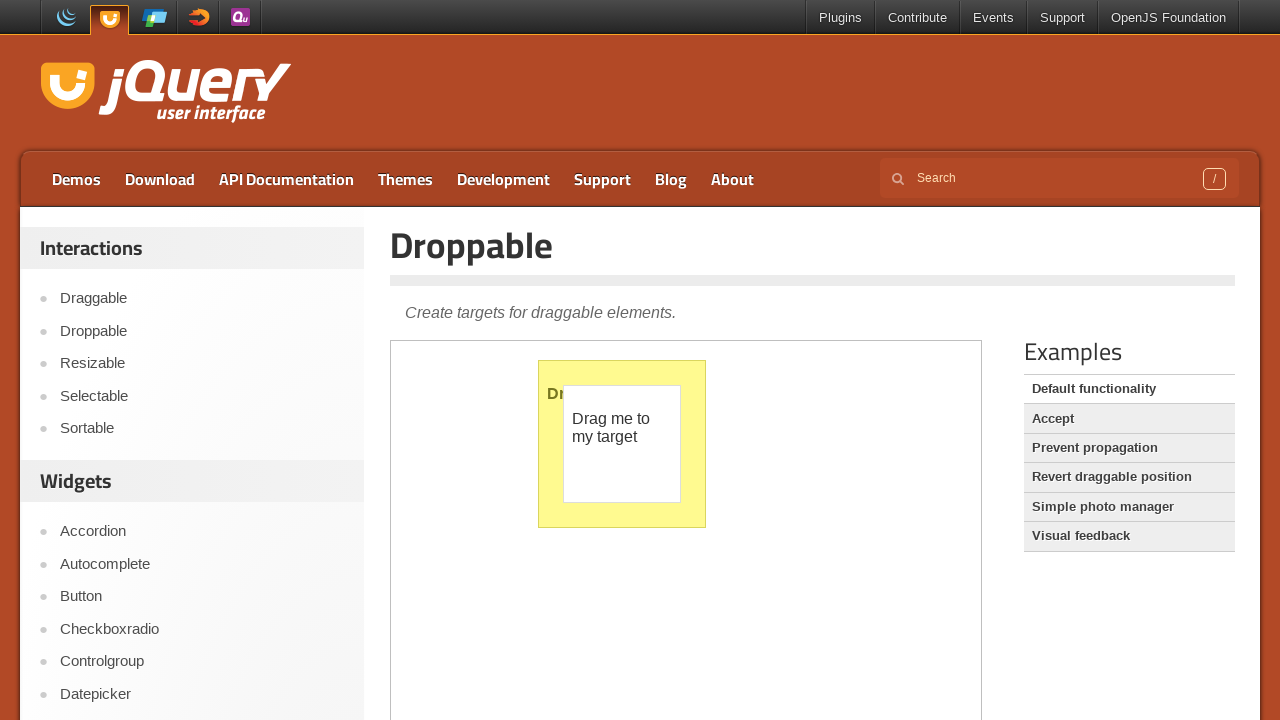